Navigates to Hepsiburada website and accesses the registration page by hovering over the account menu and clicking the register link

Starting URL: https://www.hepsiburada.com/

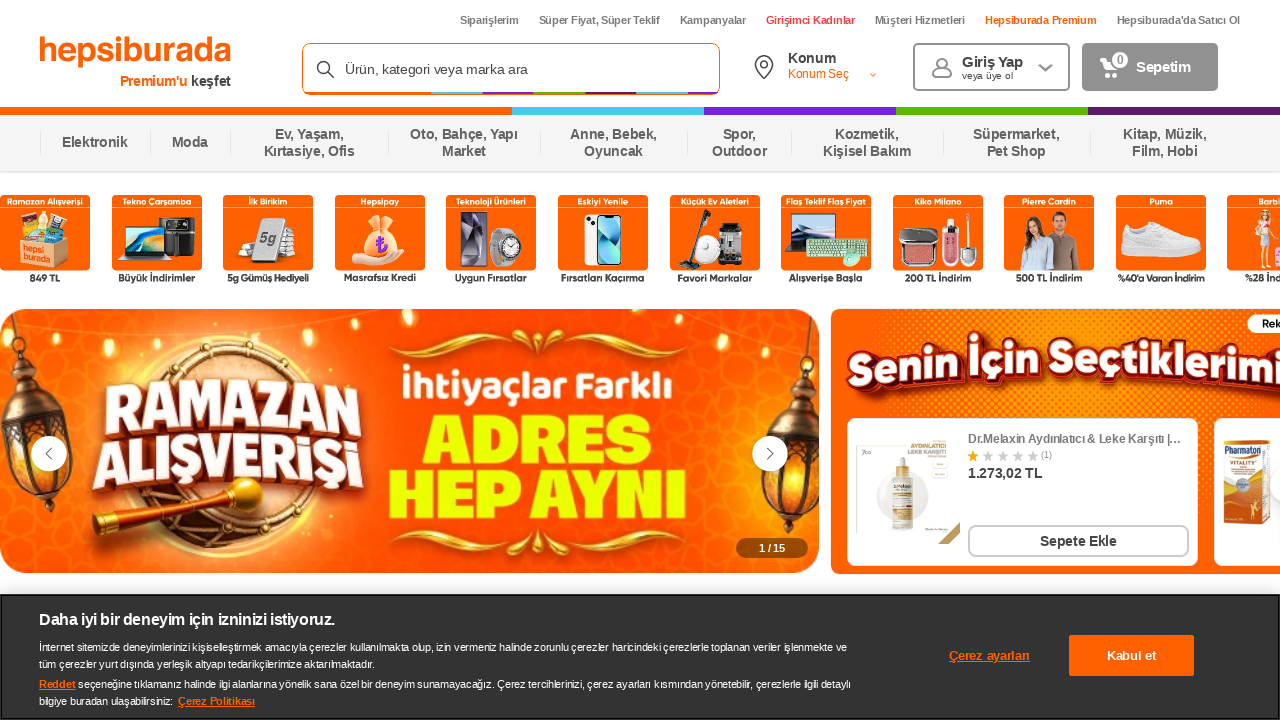

Navigated to Hepsiburada website
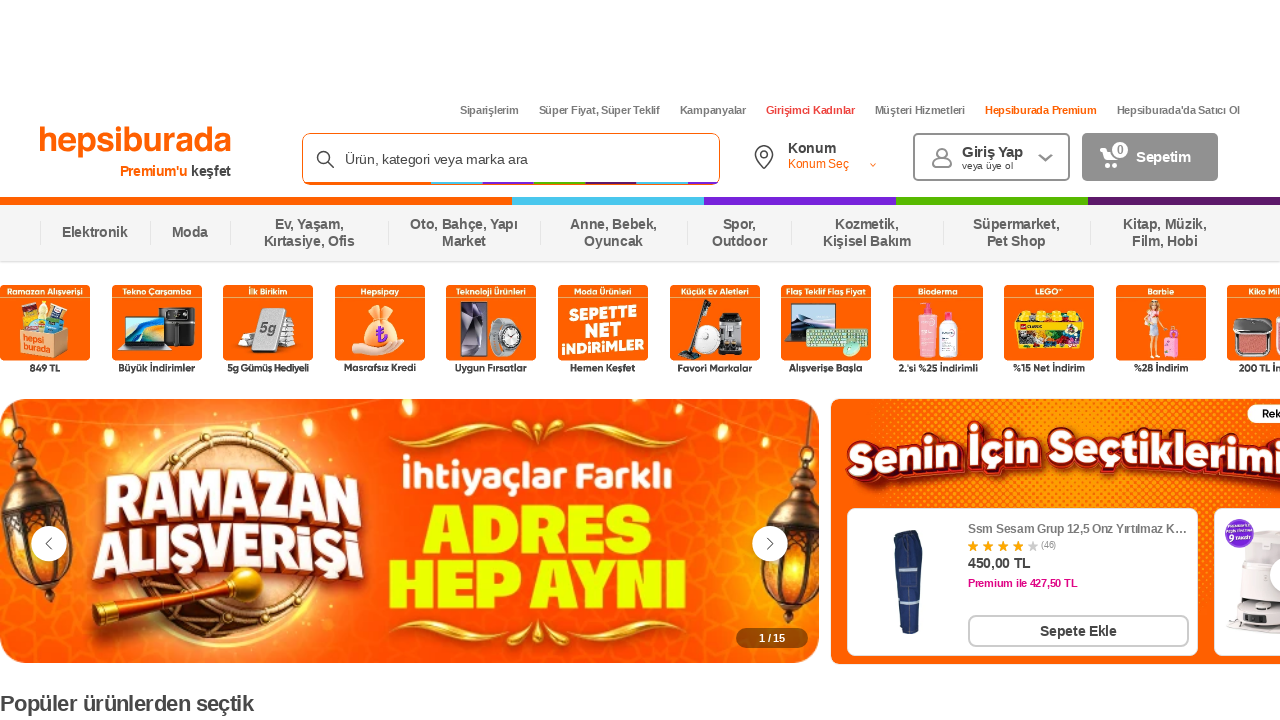

Hovered over account menu to reveal dropdown at (992, 157) on #myAccount
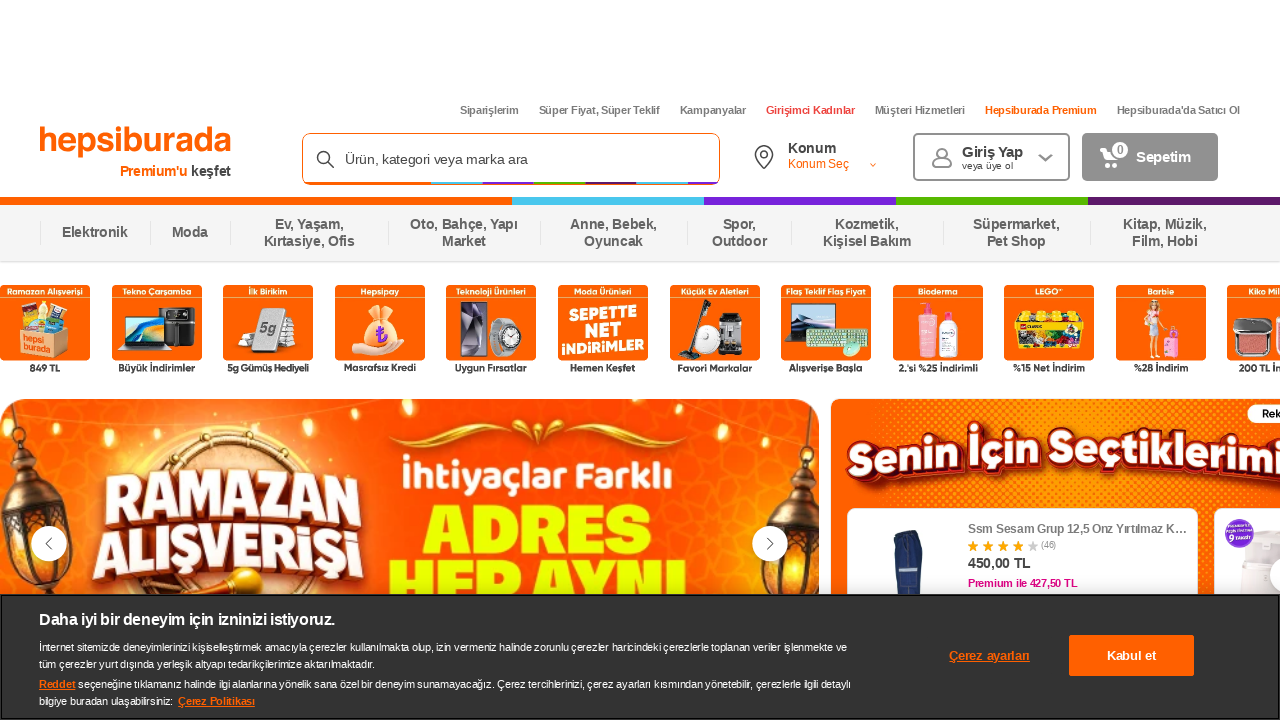

Clicked on register link in dropdown menu at (992, 333) on #register
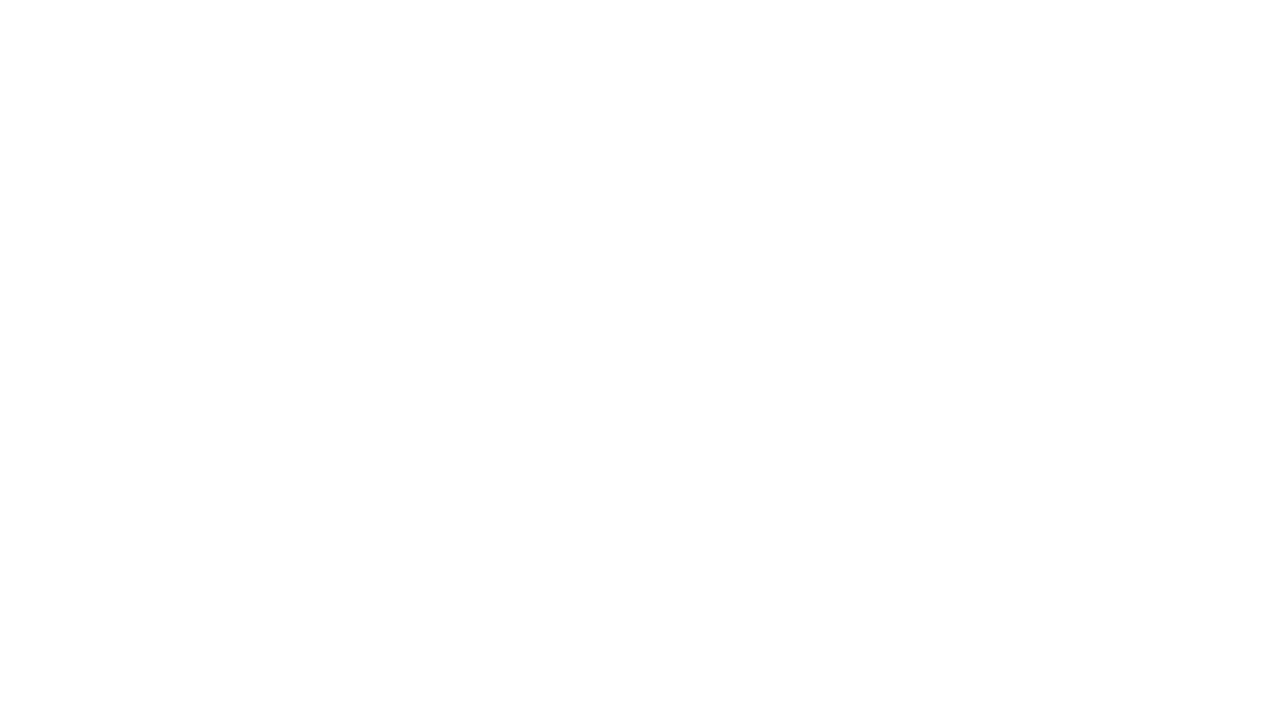

Successfully navigated to registration page
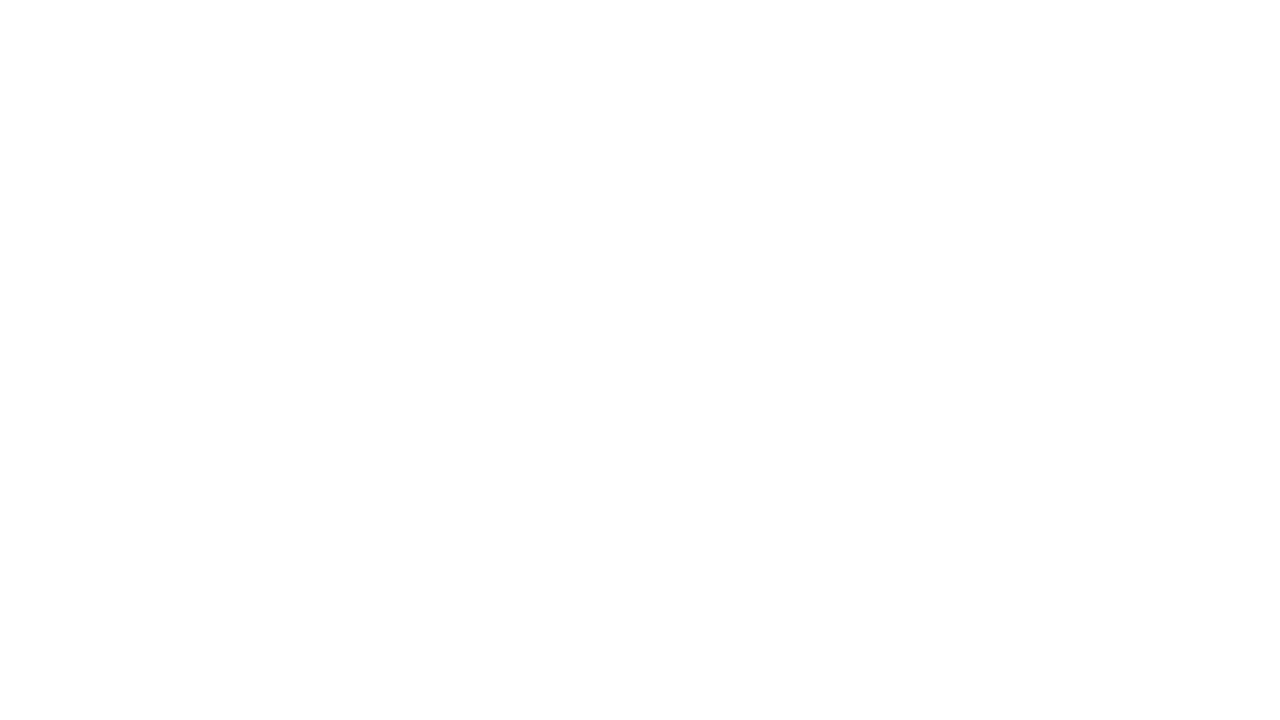

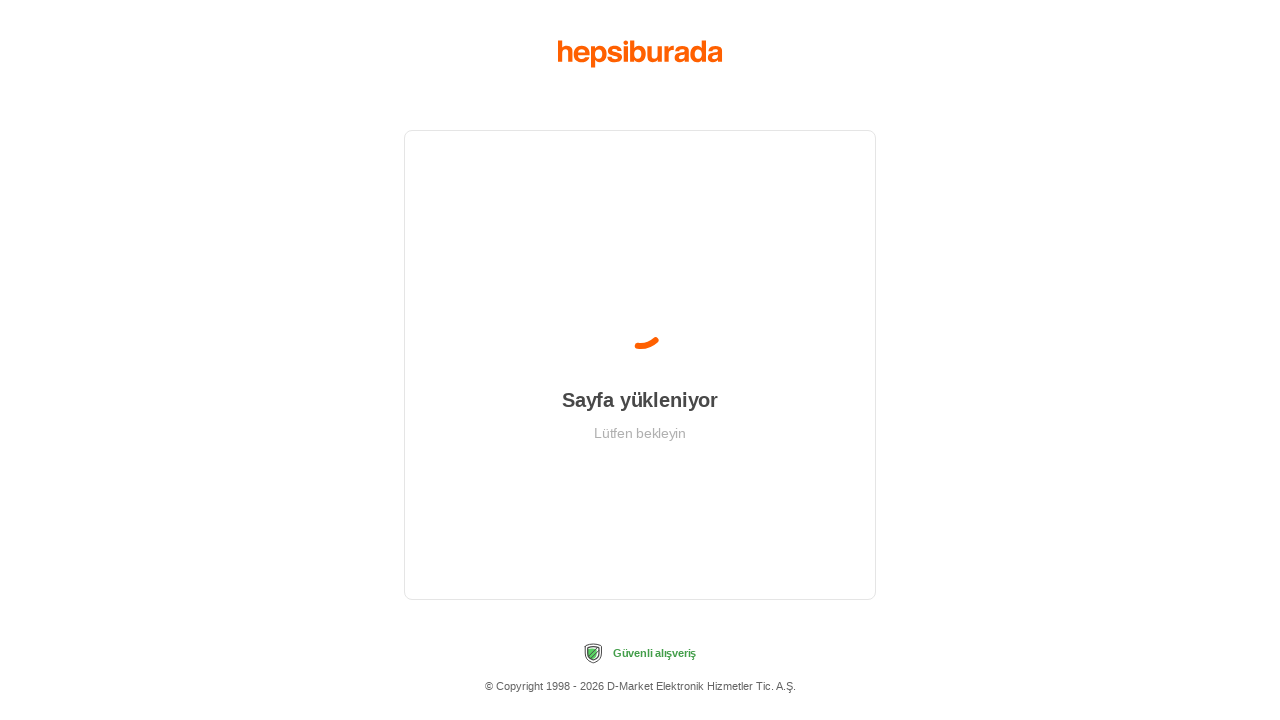